Tests browser window manipulation by setting window position and size, then performs back and forward navigation actions on Myntra website.

Starting URL: https://www.myntra.com/

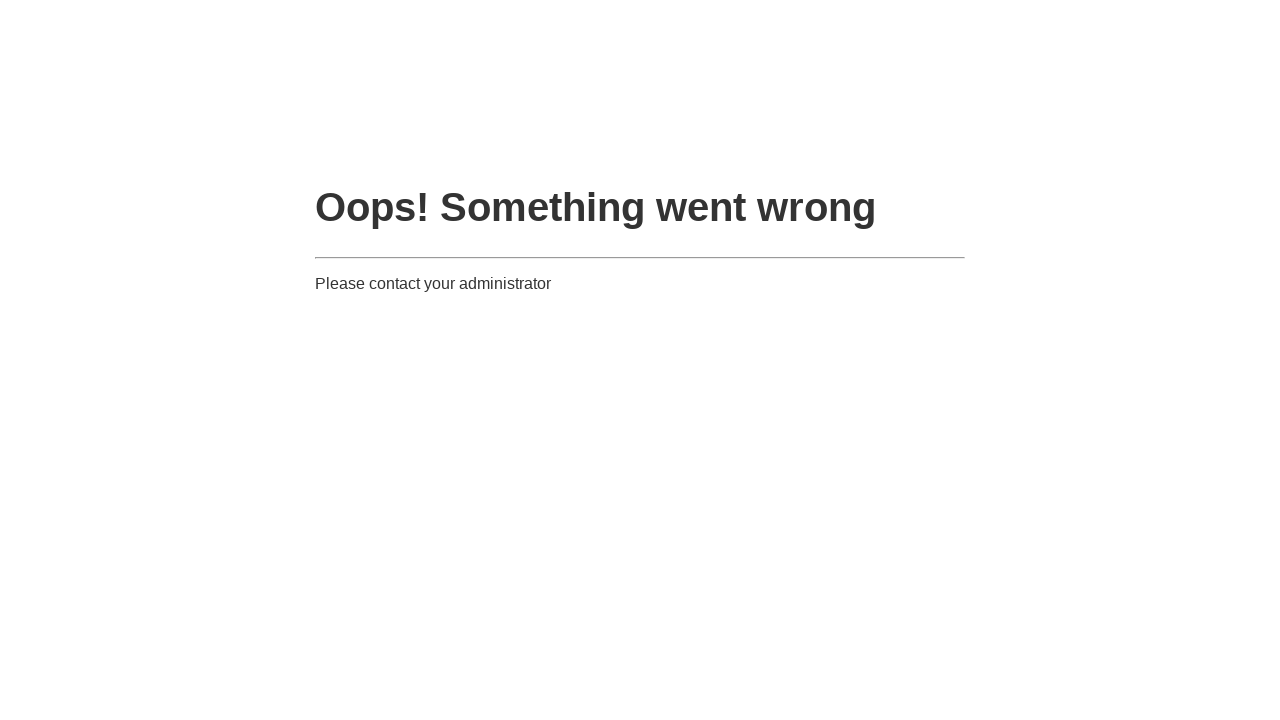

Set viewport size to 500x400 pixels
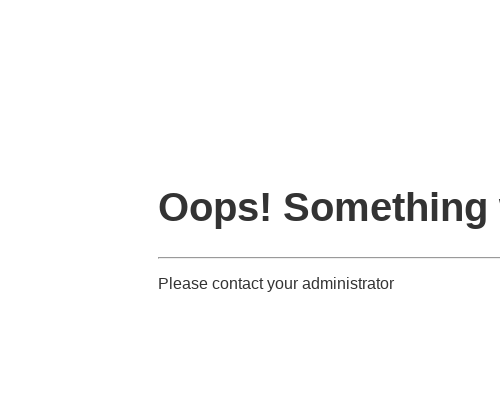

Page loaded and DOM content ready
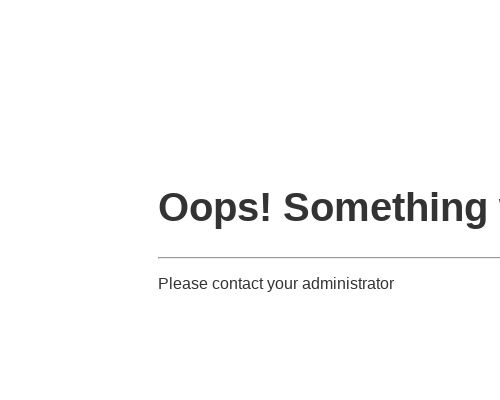

Navigated back using browser back button
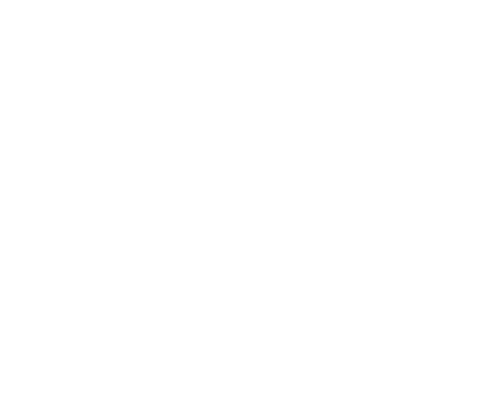

Navigated forward using browser forward button
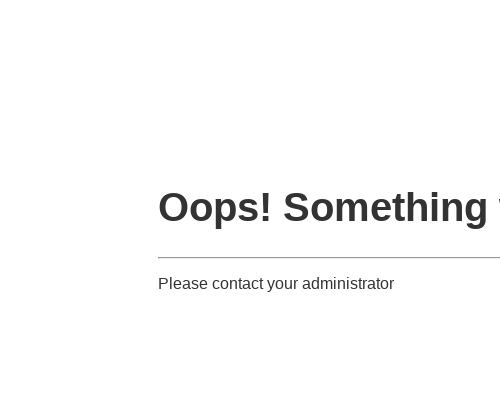

Page loaded after forward navigation and DOM content ready
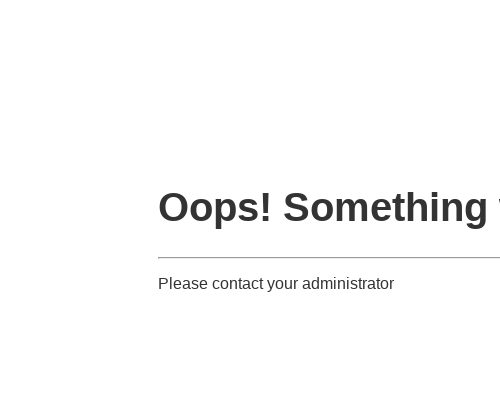

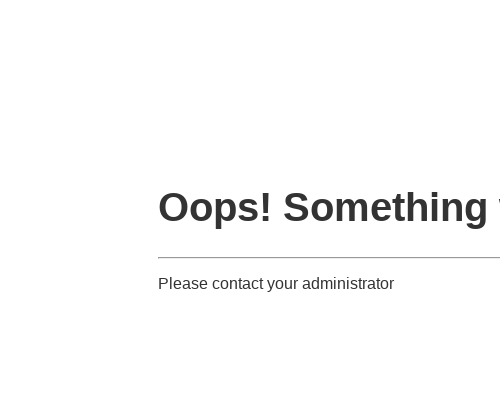